Tests the datepicker functionality by navigating to datepicker page and selecting today's date

Starting URL: https://formy-project.herokuapp.com

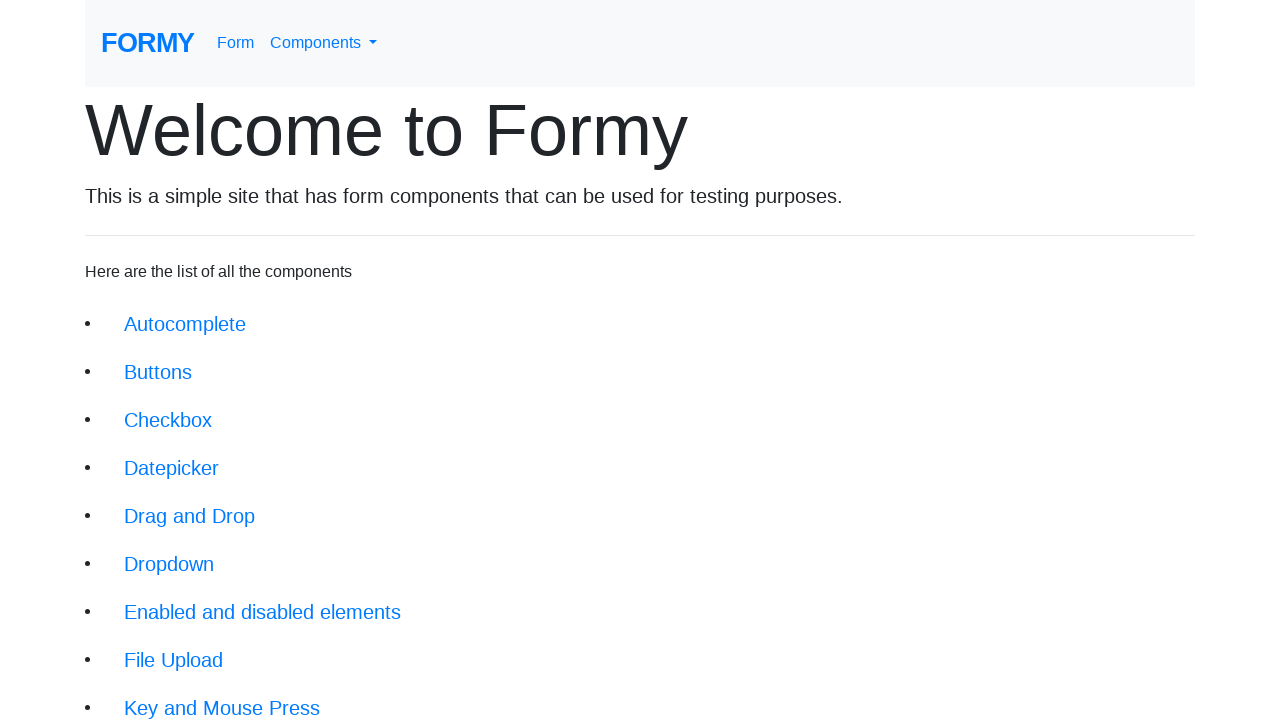

Clicked on datepicker navigation link at (172, 468) on xpath=//li/a[@href='/datepicker']
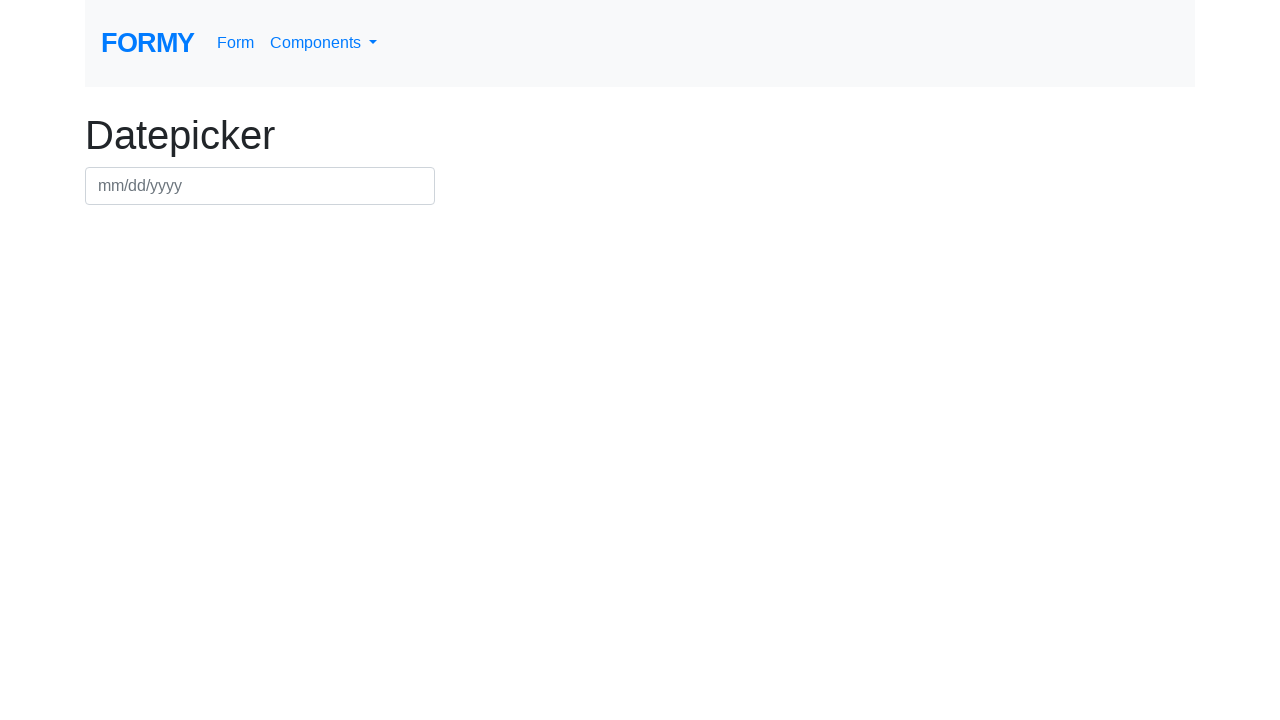

Clicked on datepicker input field to open calendar at (260, 186) on xpath=//div[@class='row']//input[@id='datepicker']
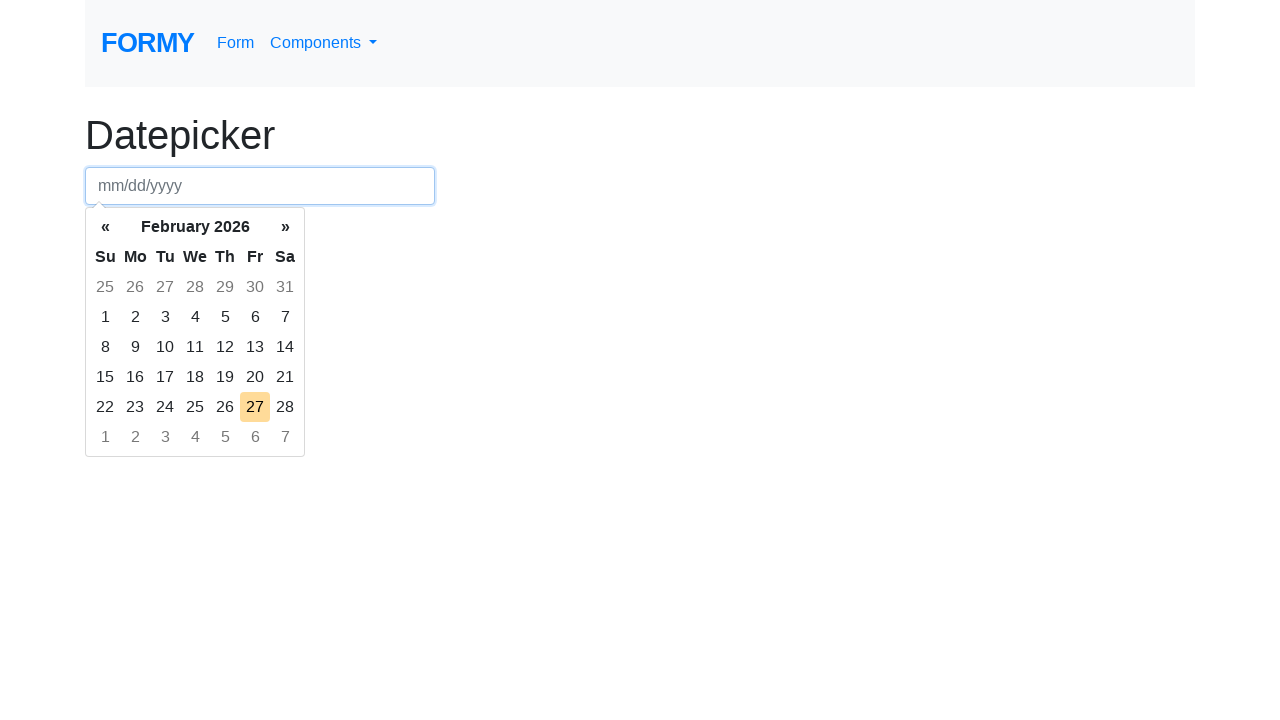

Selected today's date from the calendar at (255, 407) on xpath=//td[@class='today day']
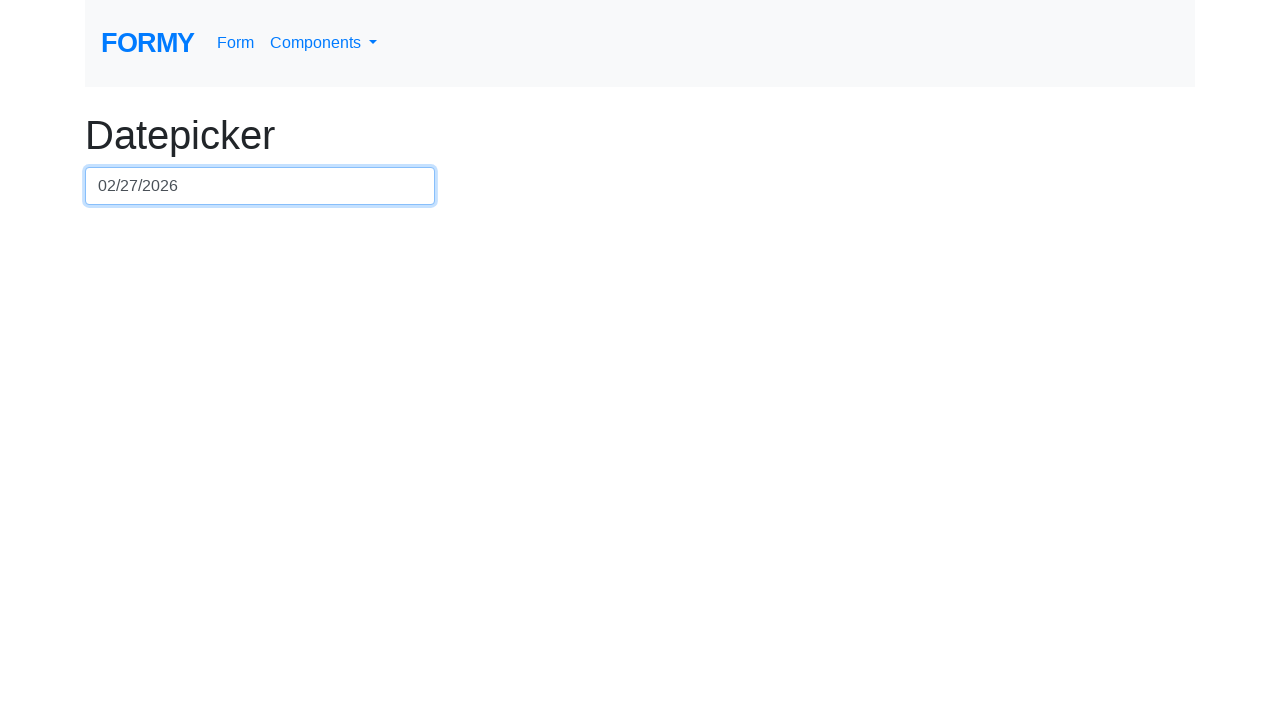

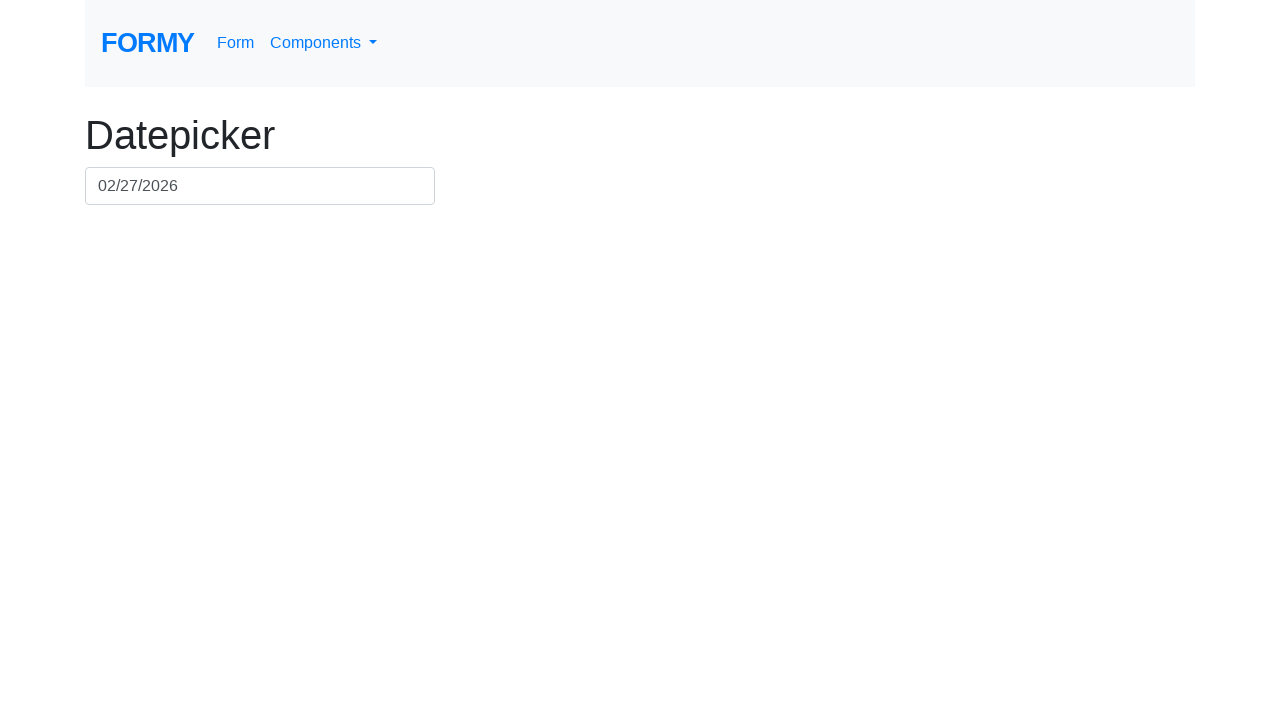